Tests keyboard modifier key functionality by holding CONTROL while clicking multiple navigation links on the Selenium website, which would open them in new tabs

Starting URL: https://www.selenium.dev/

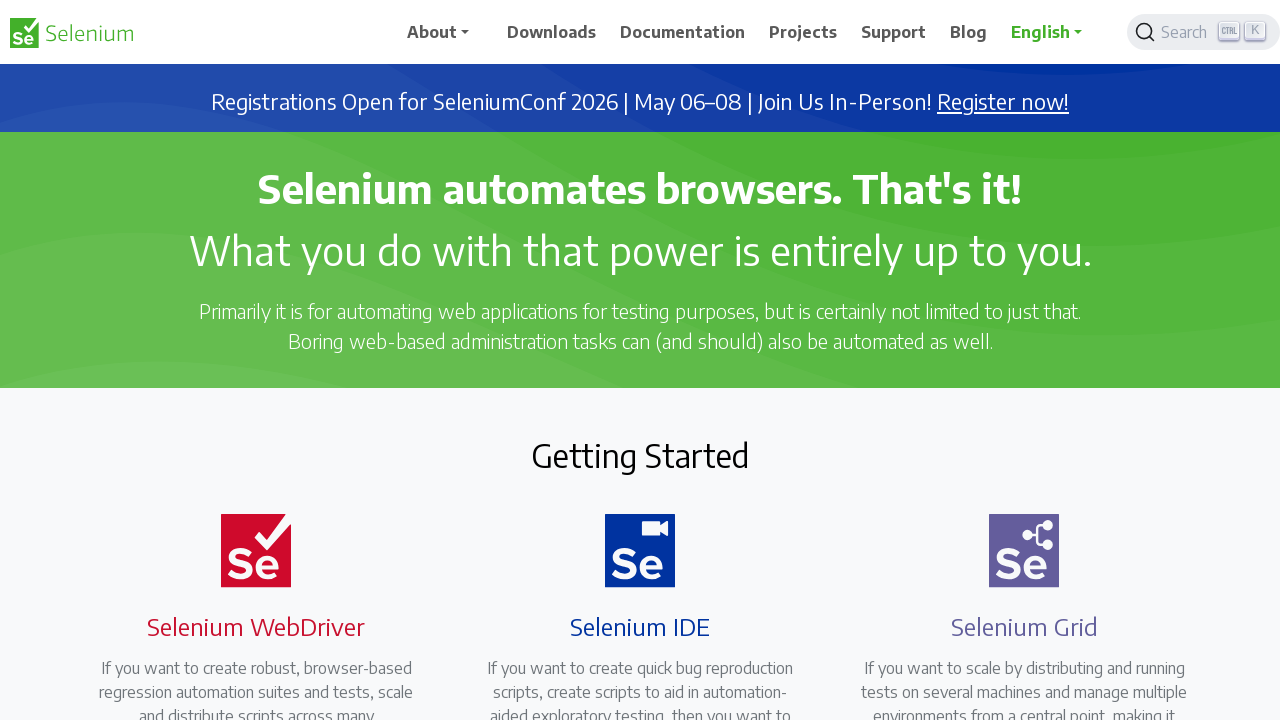

Navigated to Selenium website
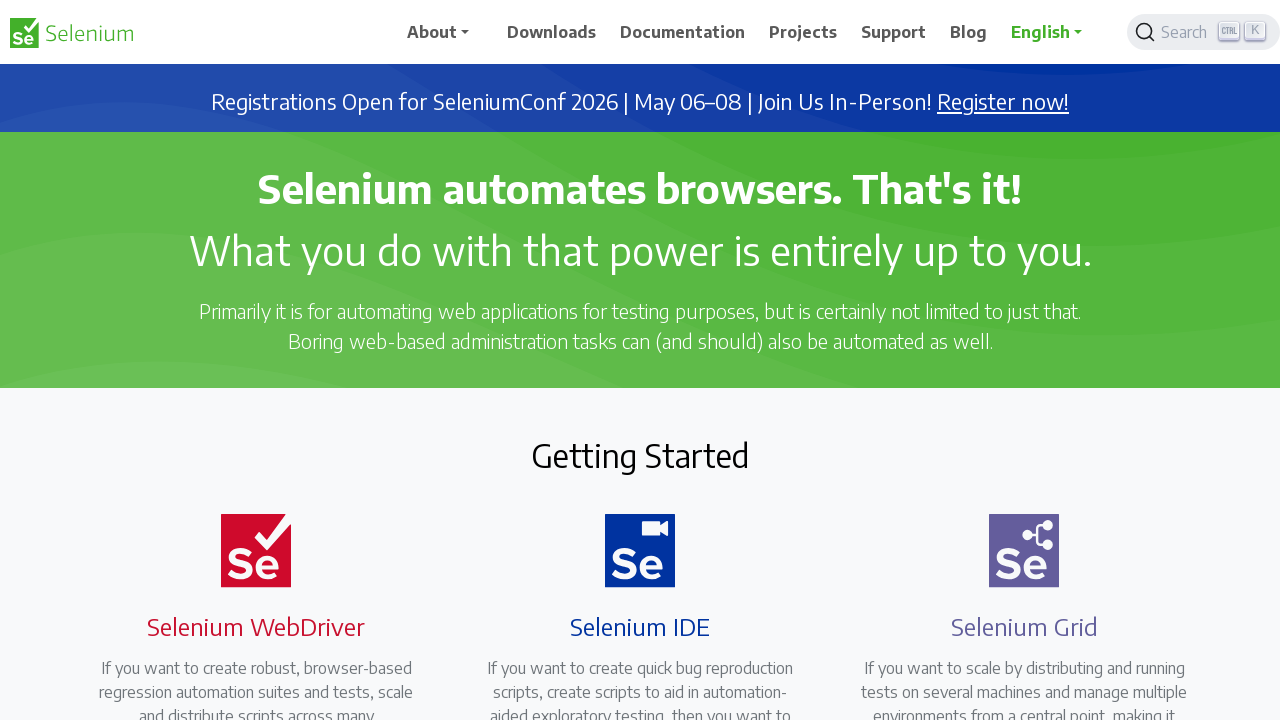

Located all navigation links on the page
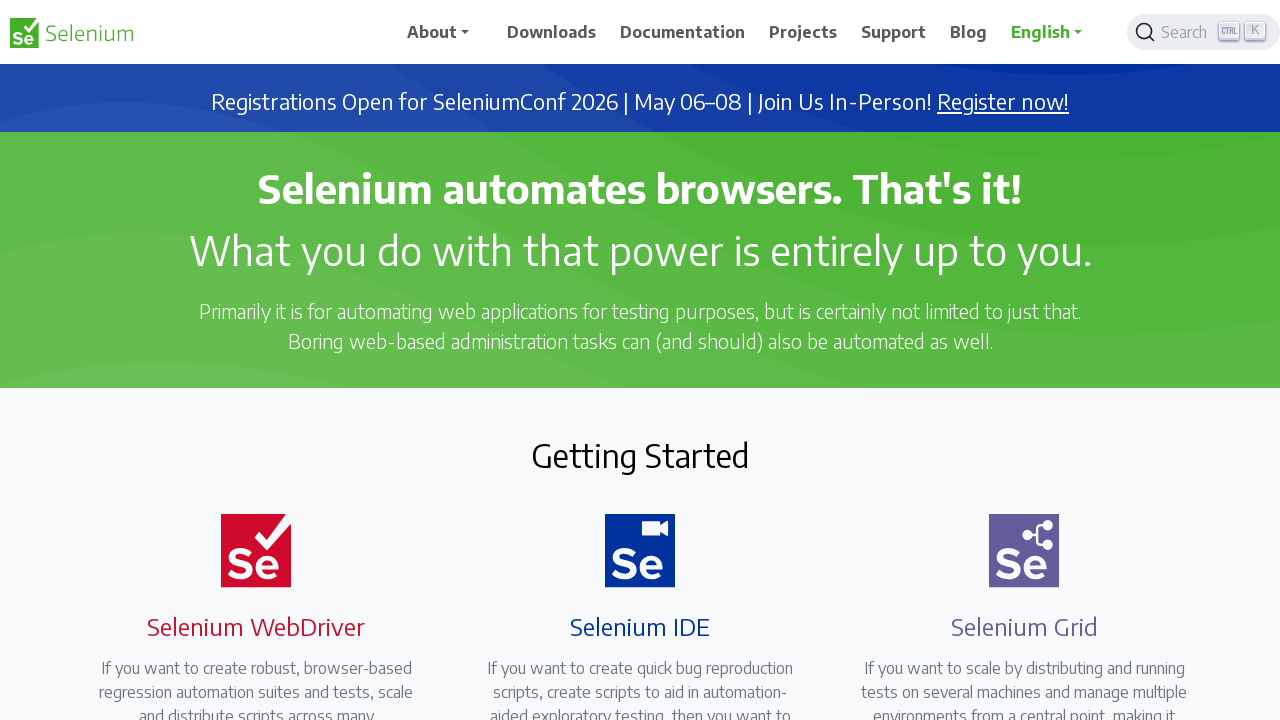

Clicked navigation link while holding CONTROL key to open in new tab at (445, 32) on a.nav-link >> nth=0
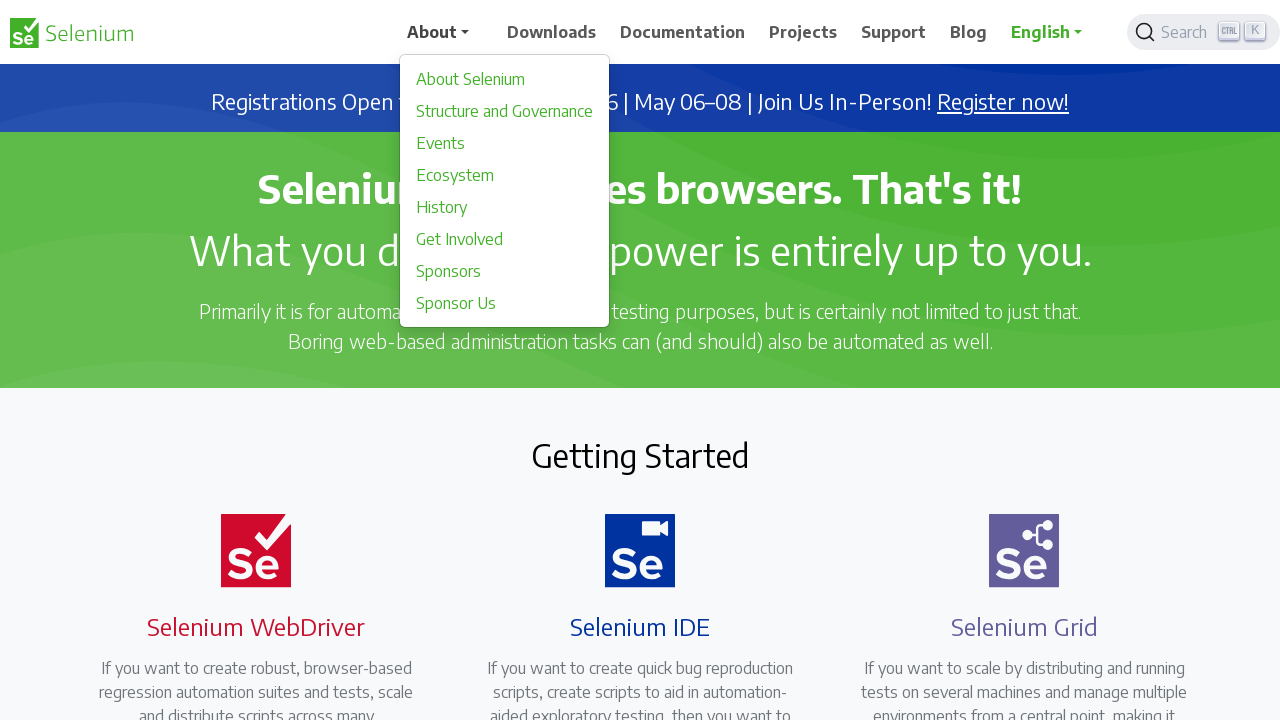

Clicked navigation link while holding CONTROL key to open in new tab at (552, 32) on a.nav-link >> nth=1
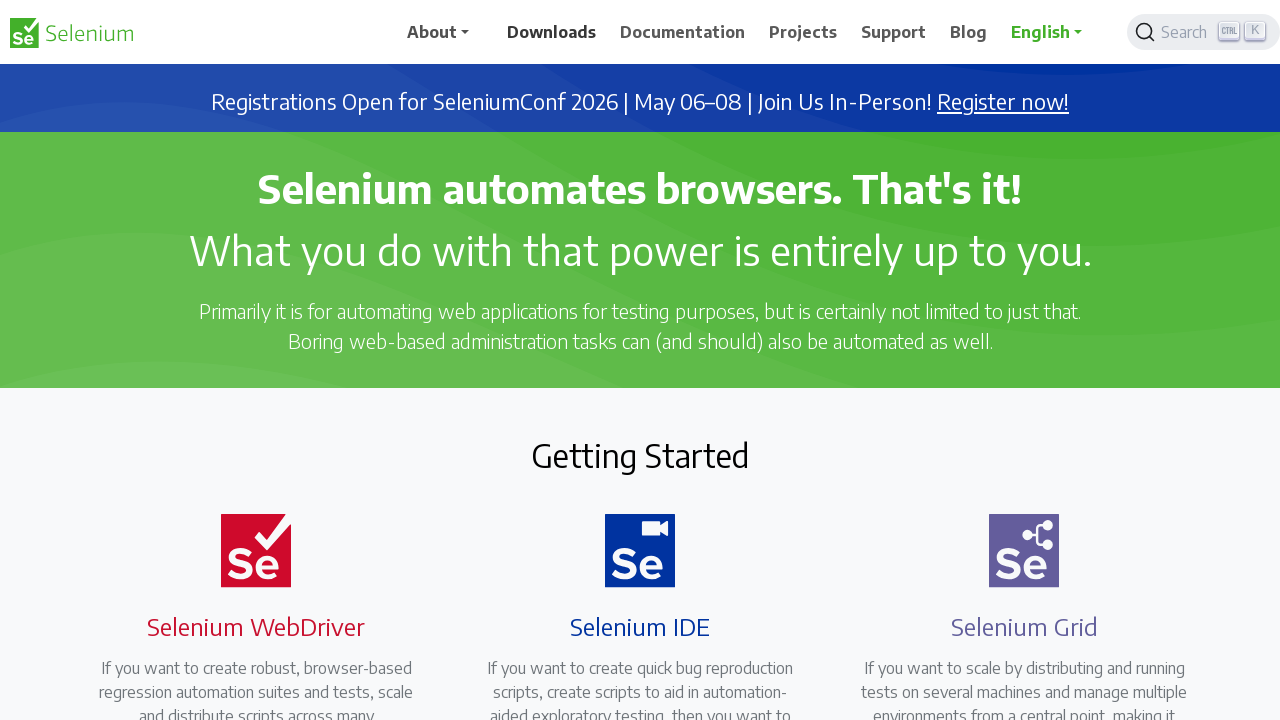

Clicked navigation link while holding CONTROL key to open in new tab at (683, 32) on a.nav-link >> nth=2
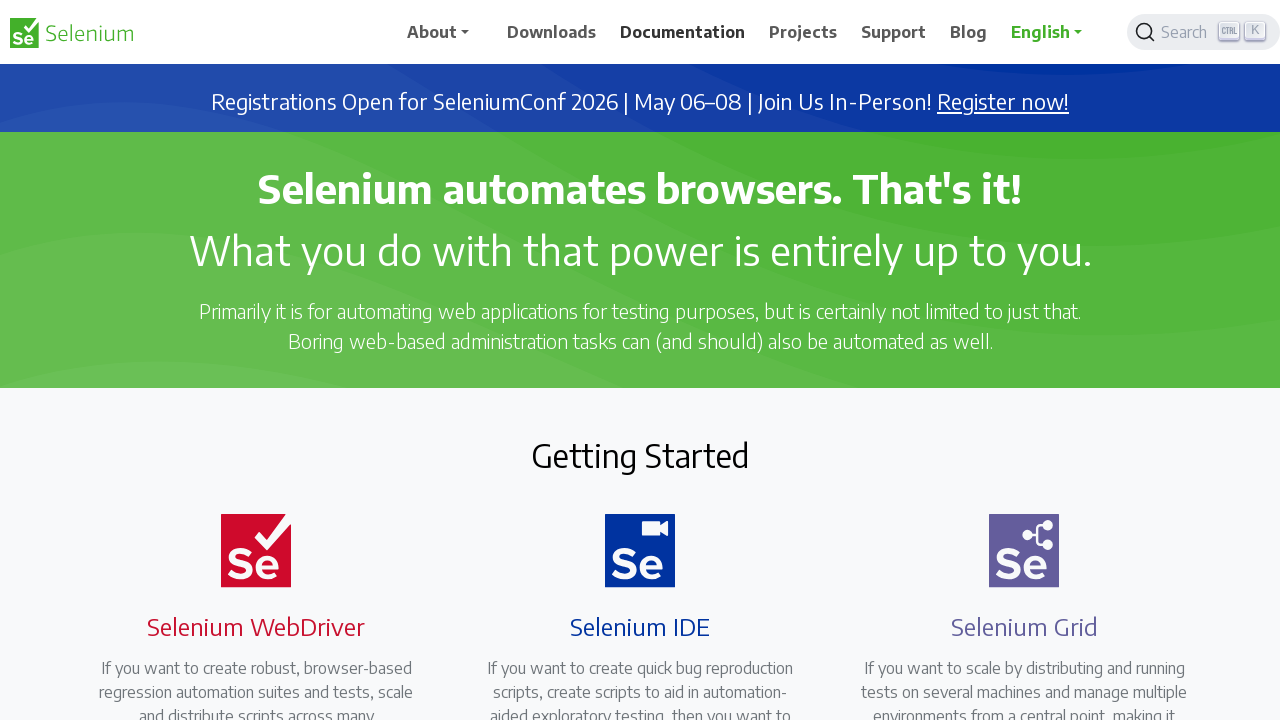

Clicked navigation link while holding CONTROL key to open in new tab at (803, 32) on a.nav-link >> nth=3
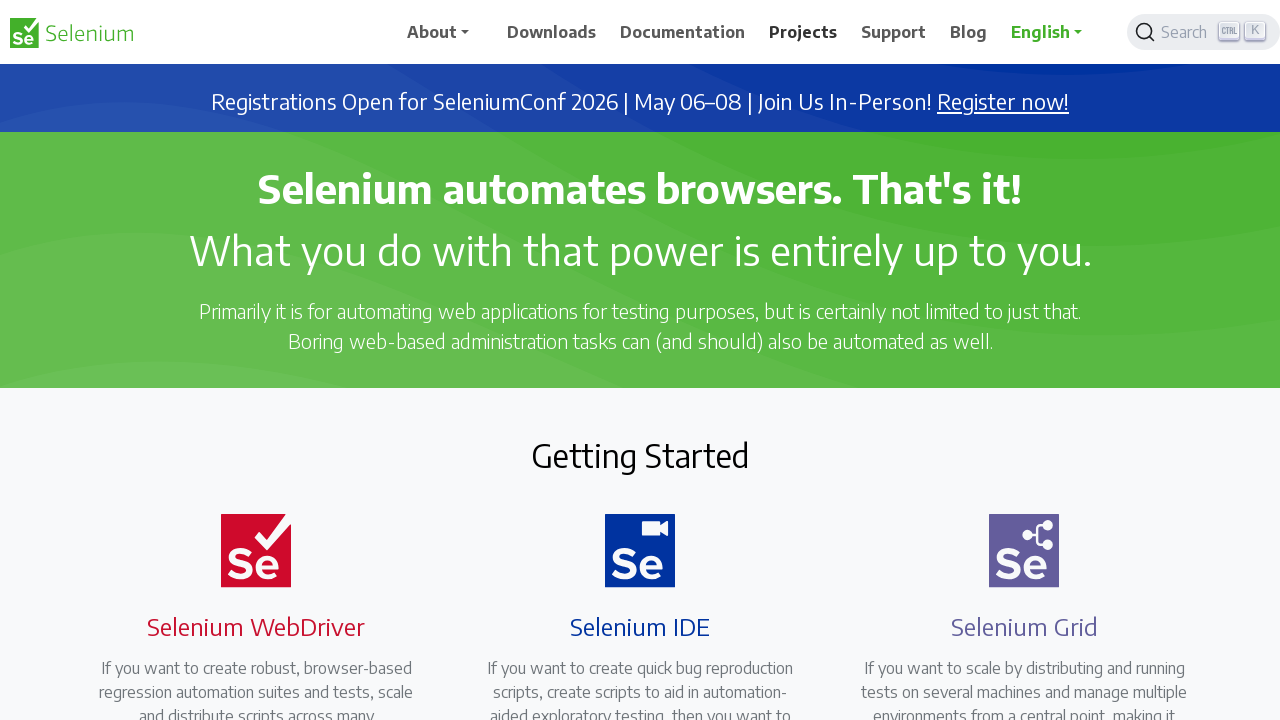

Clicked navigation link while holding CONTROL key to open in new tab at (894, 32) on a.nav-link >> nth=4
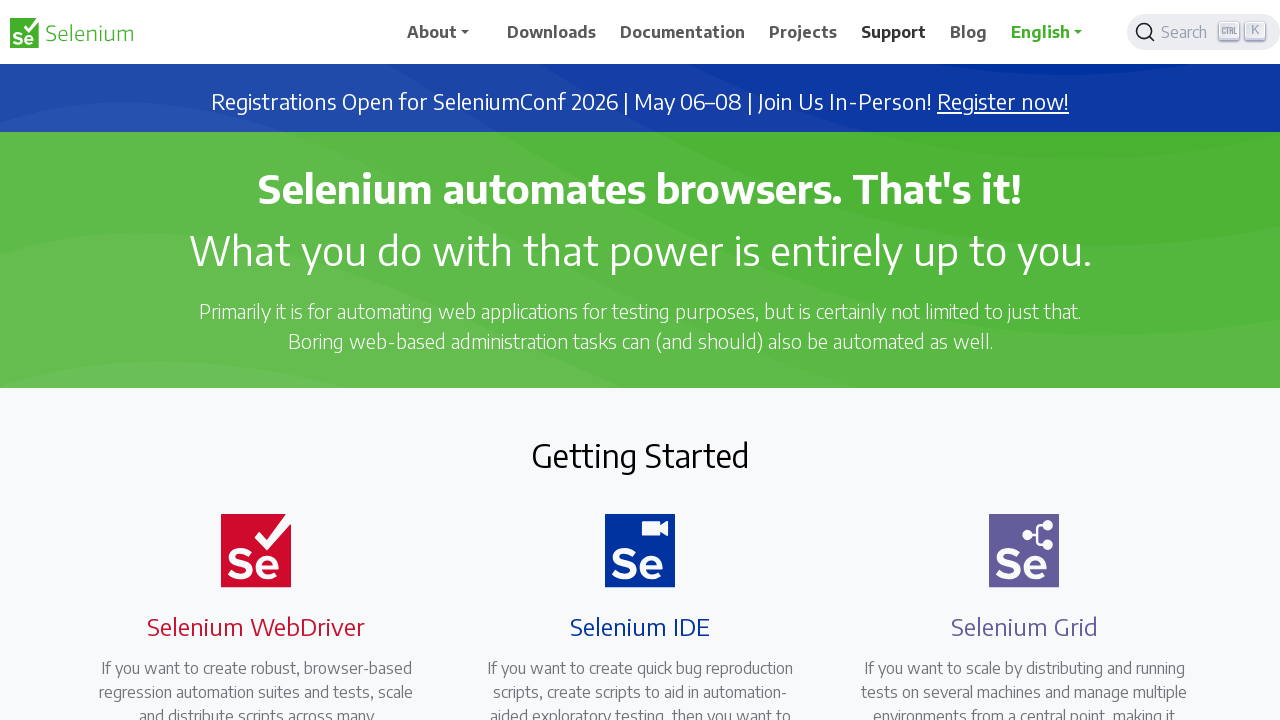

Clicked navigation link while holding CONTROL key to open in new tab at (969, 32) on a.nav-link >> nth=5
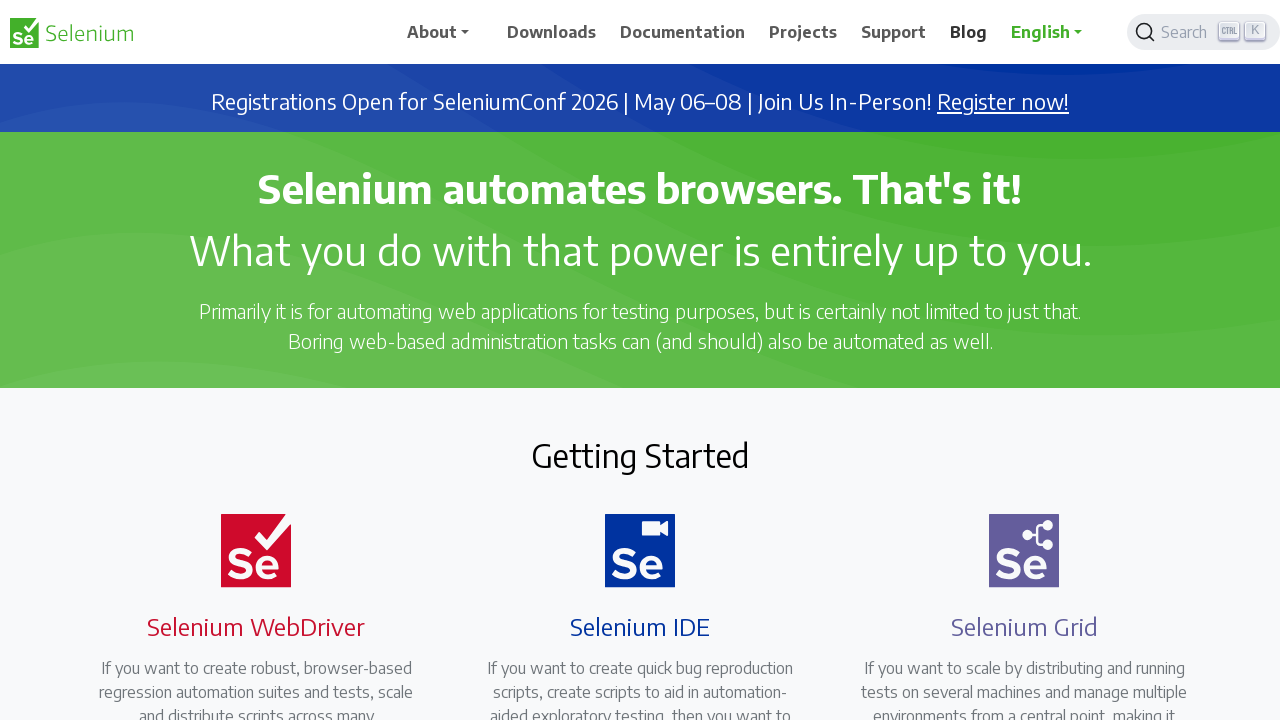

Clicked navigation link while holding CONTROL key to open in new tab at (1053, 32) on a.nav-link >> nth=6
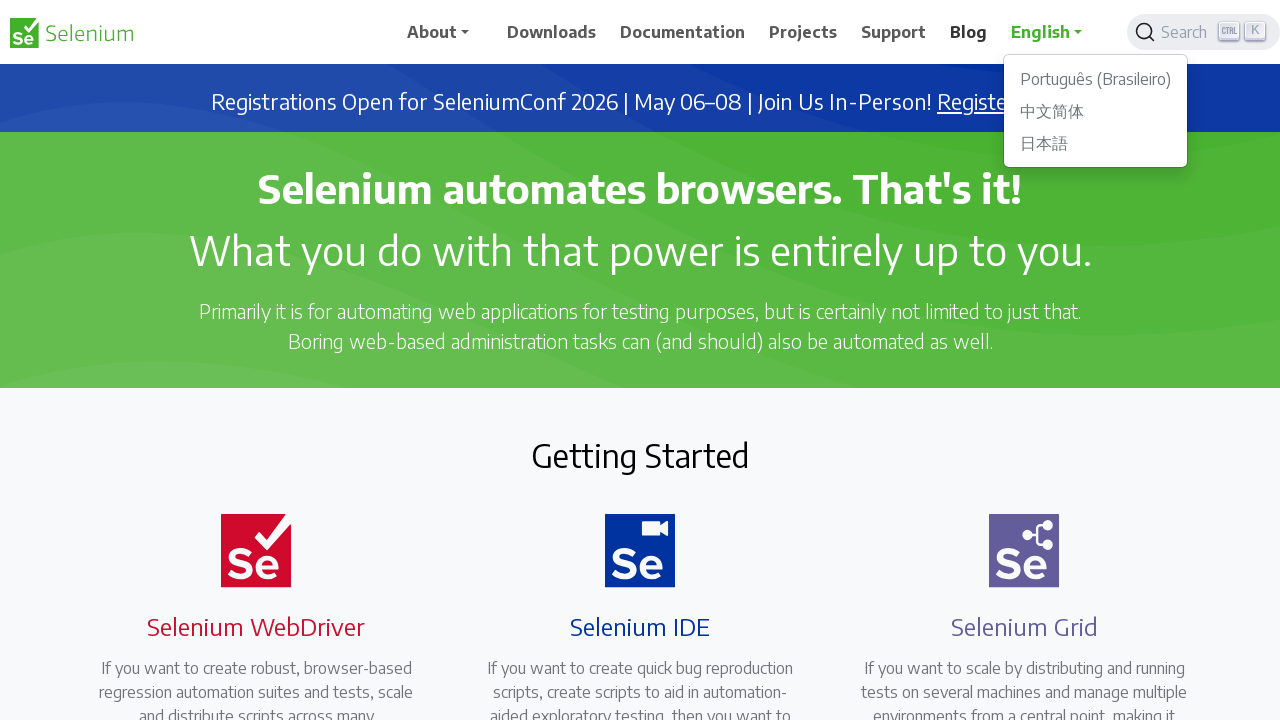

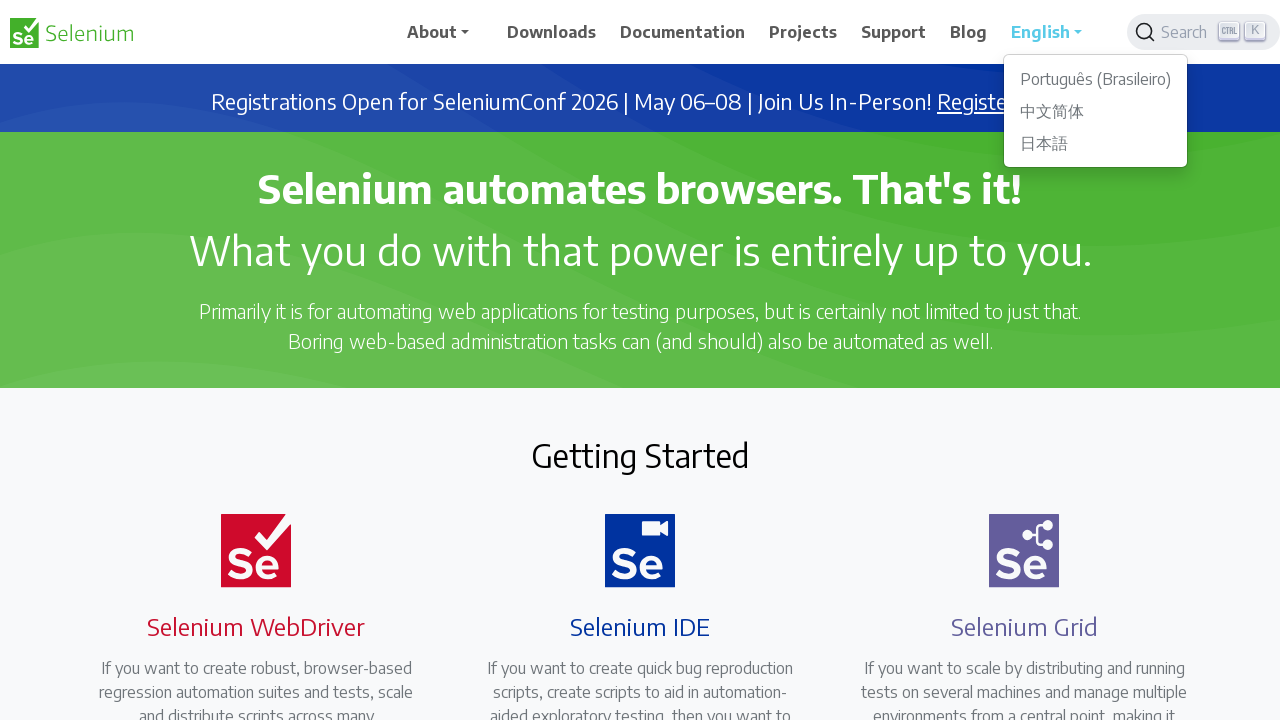